Tests lightbox functionality by opening a lightbox modal and then closing it

Starting URL: http://omayo.blogspot.com/p/lightbox.html

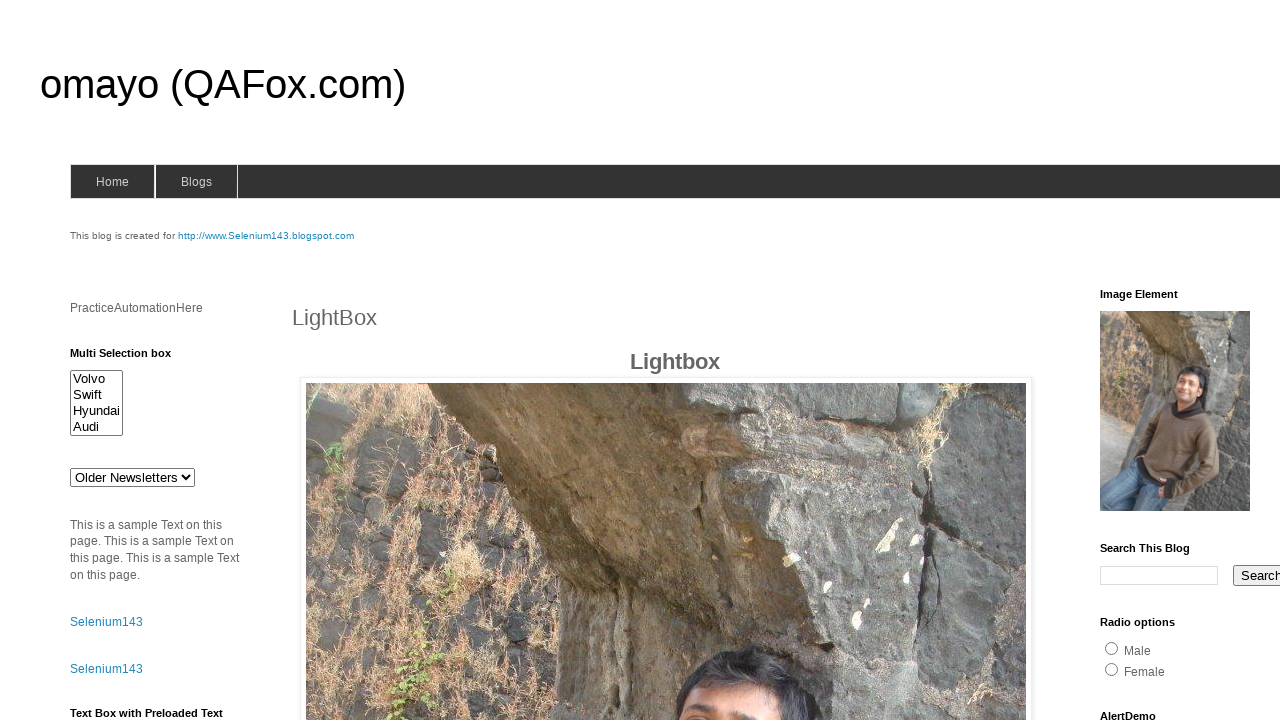

Clicked lightbox1 to open the lightbox modal at (666, 360) on #lightbox1
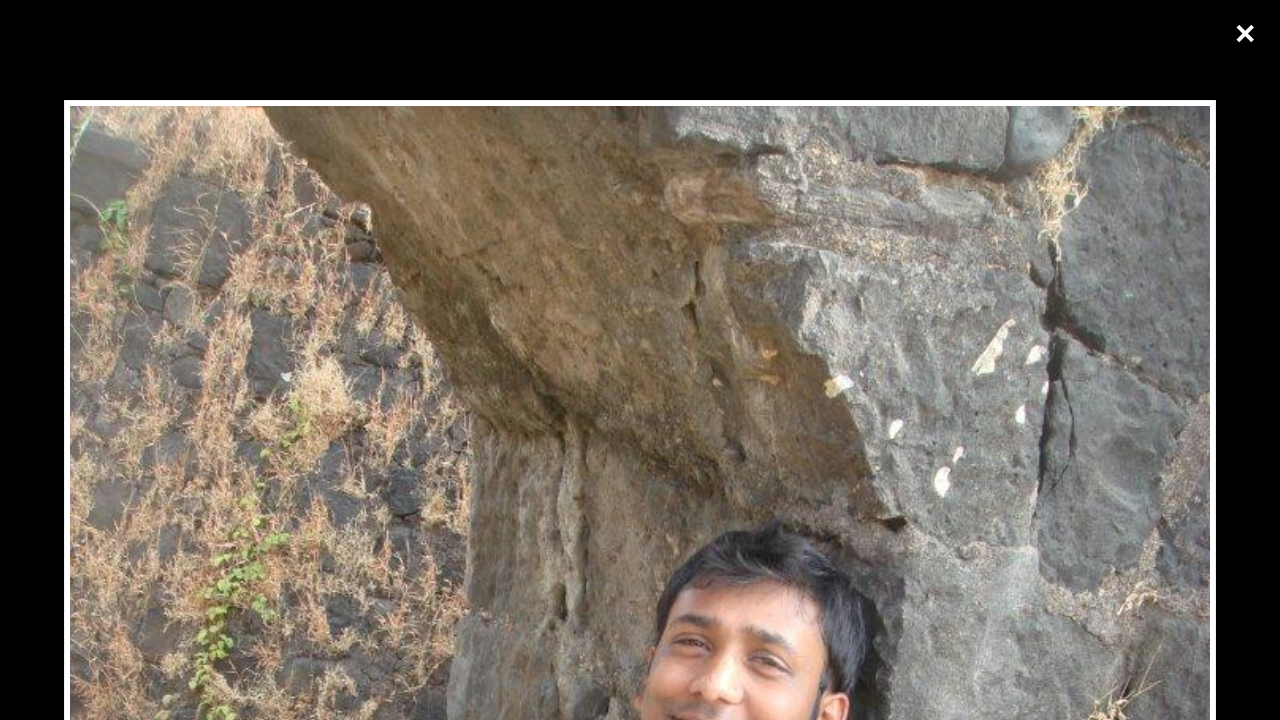

Lightbox modal appeared with close button visible
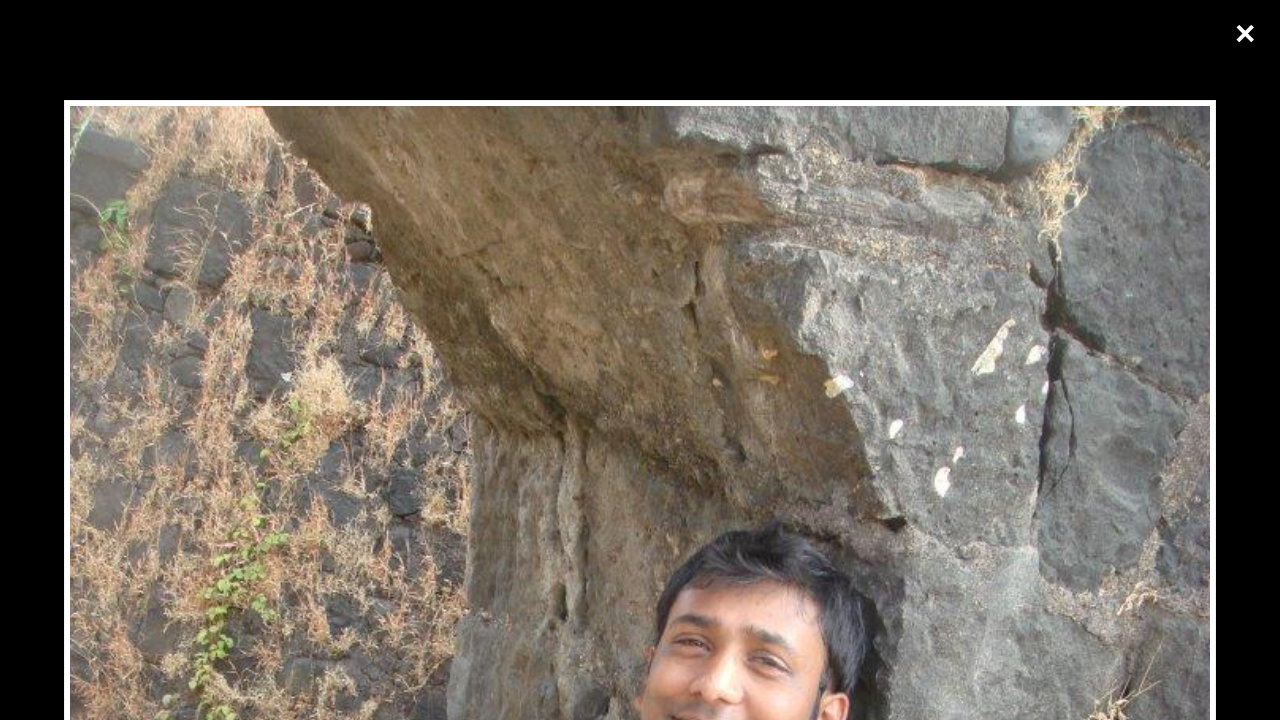

Clicked close button to close the lightbox modal at (1245, 34) on .close.cursor
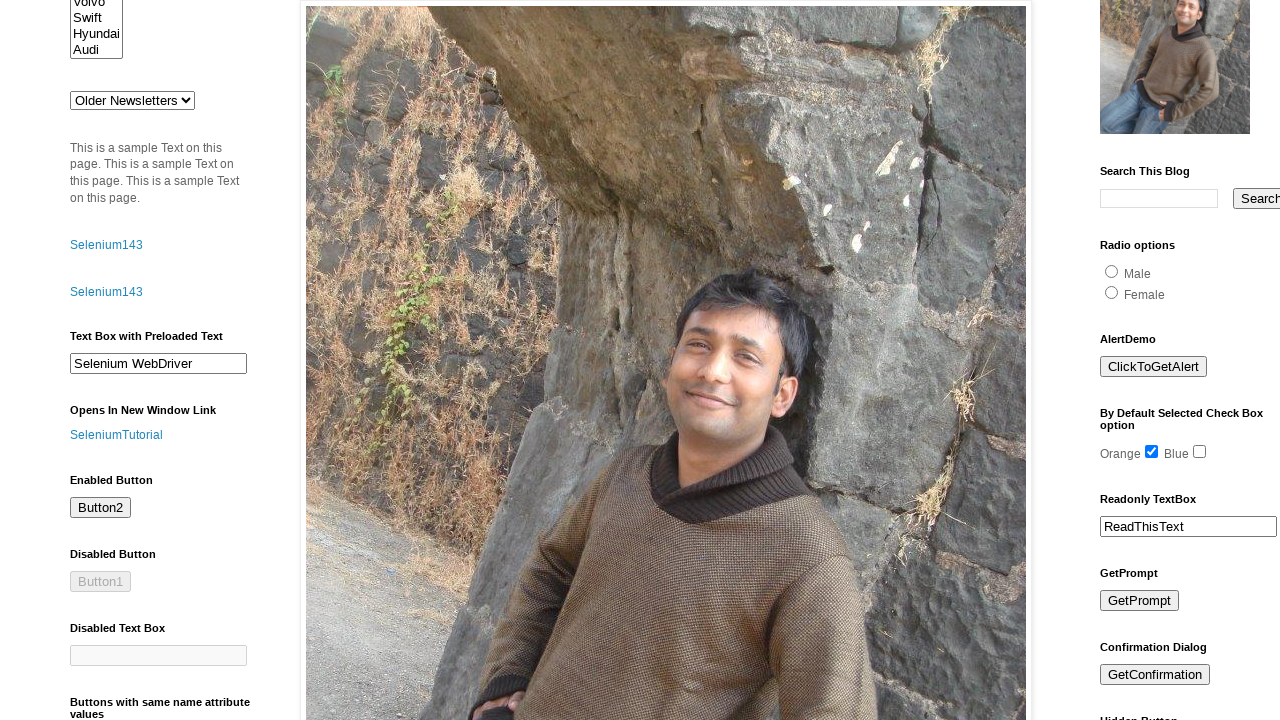

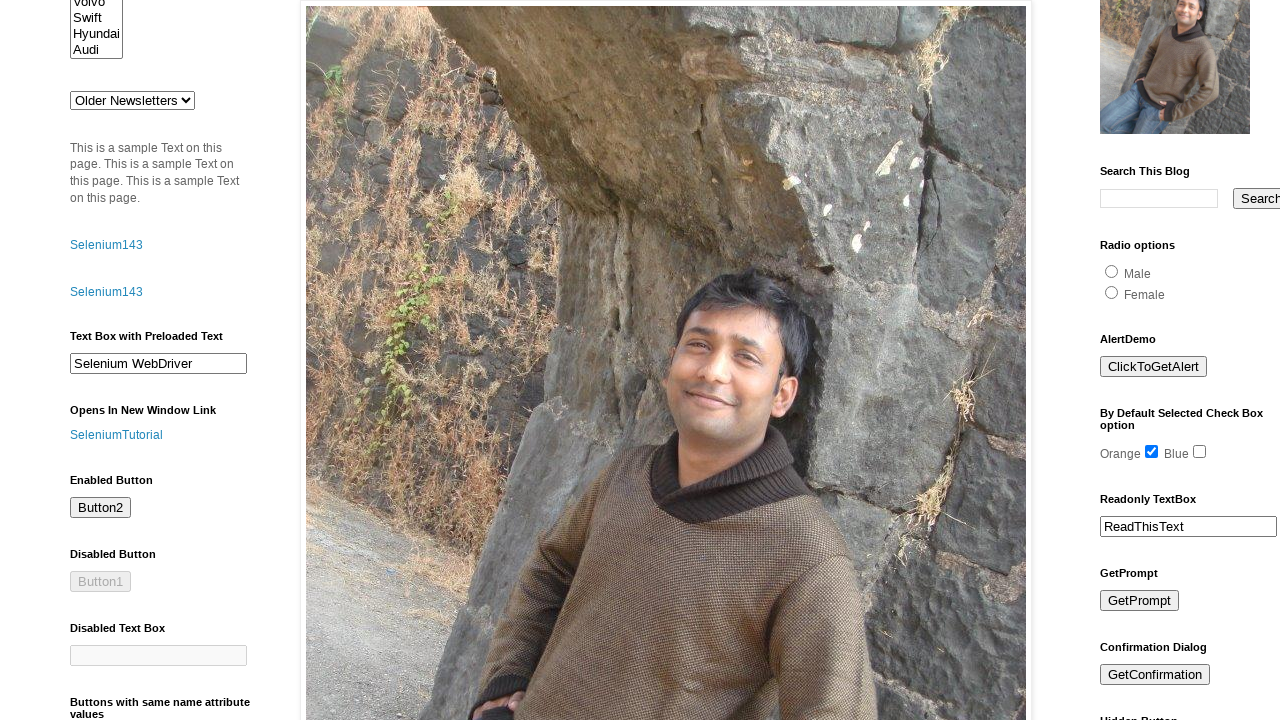